Calculates what day of the week Christmas will fall on two years from now and enters it into a text field

Starting URL: https://obstaclecourse.tricentis.com/Obstacles/21269

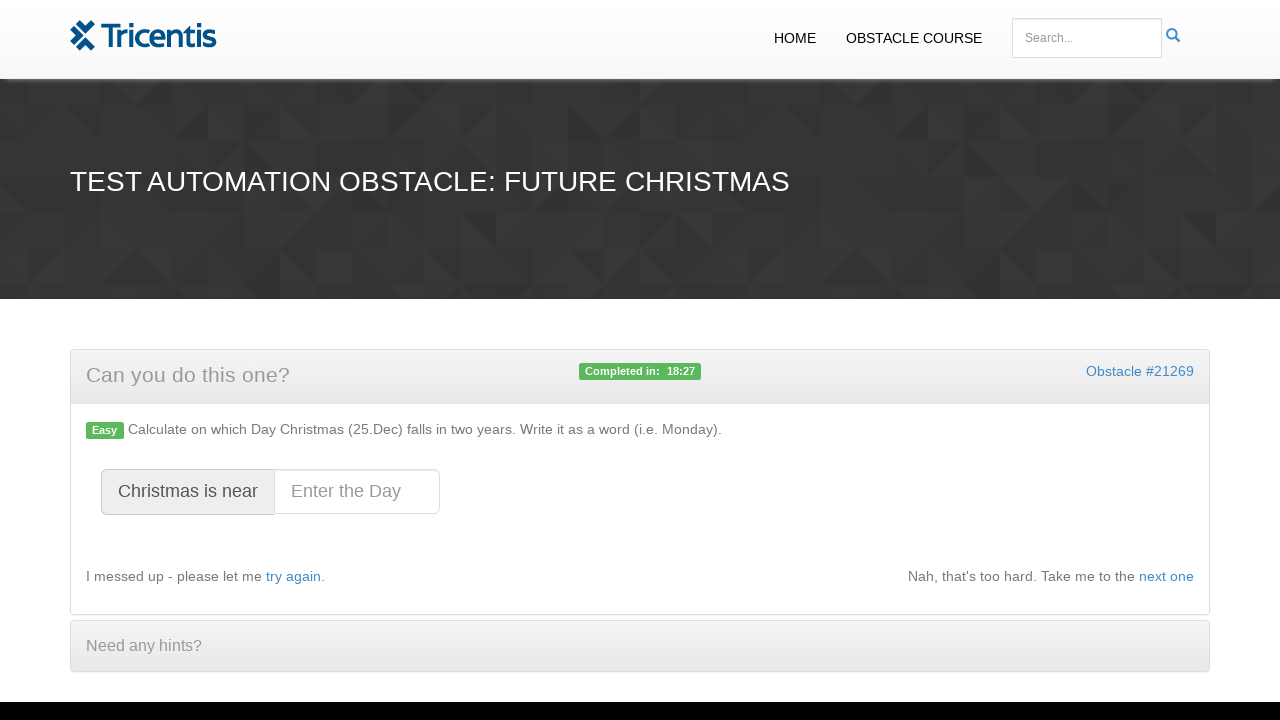

Calculated that Christmas 2028 falls on Monday
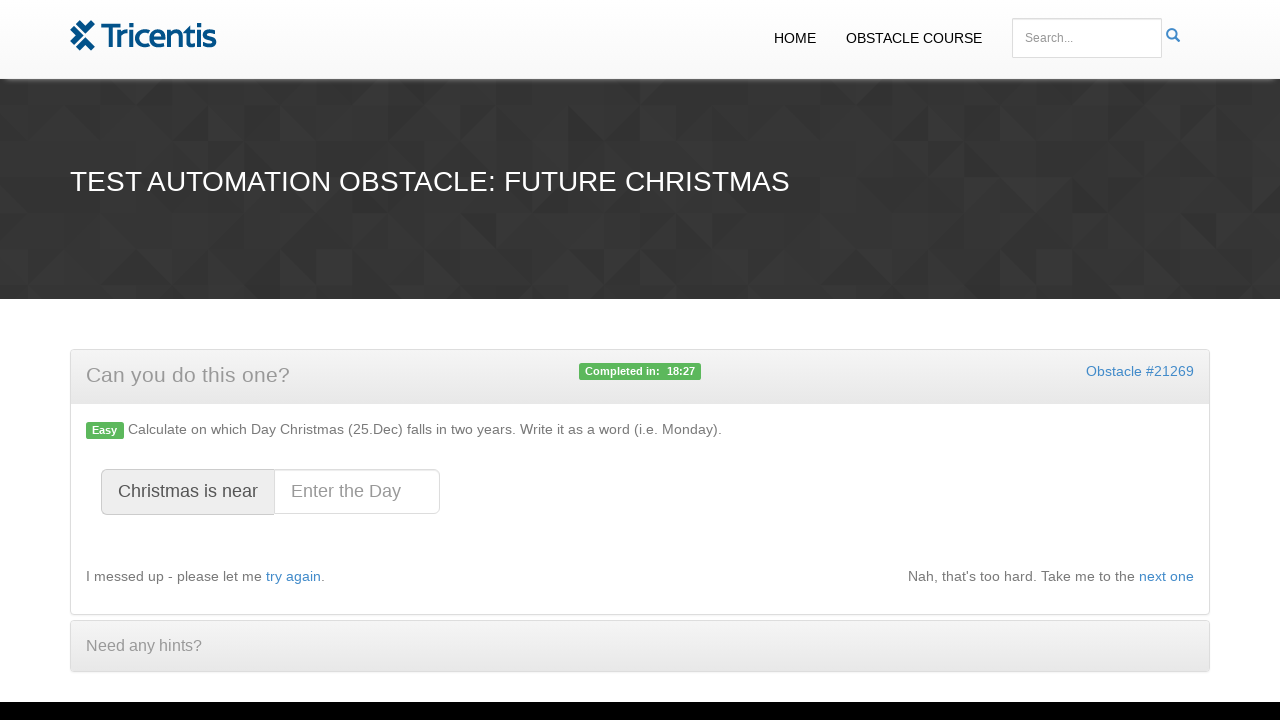

Entered 'Monday' into the Christmas day text field on #christmasday
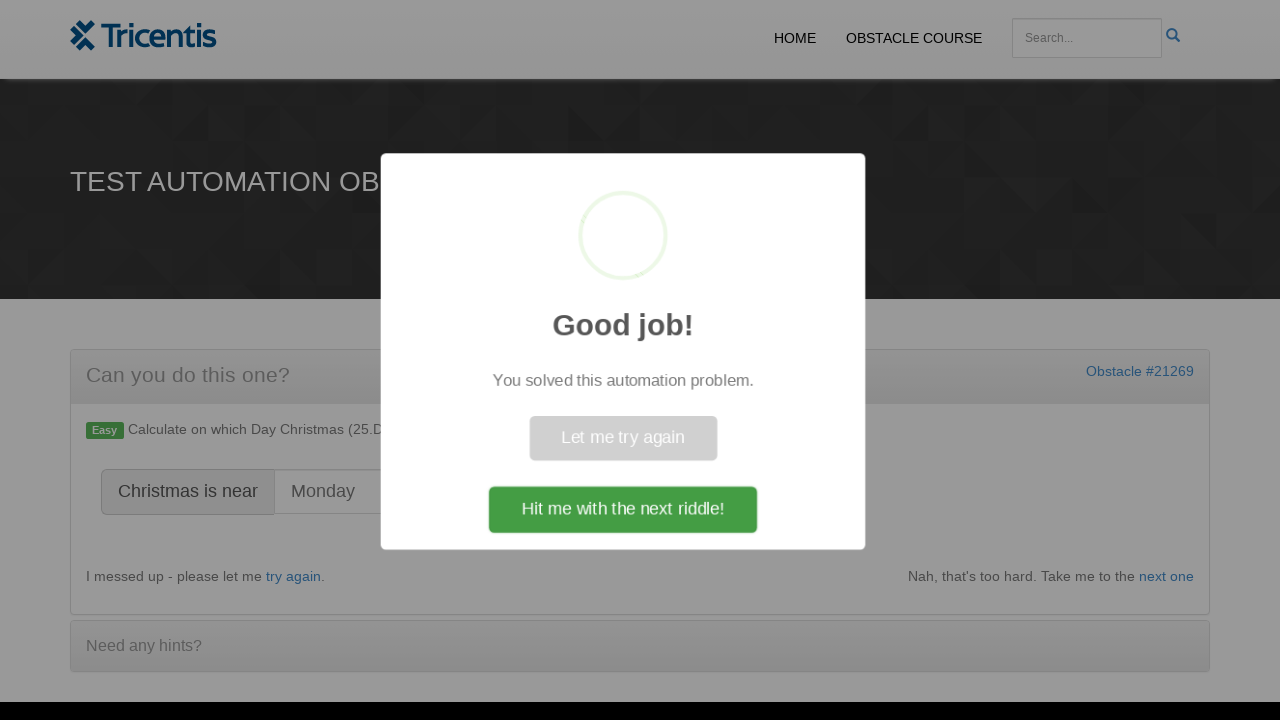

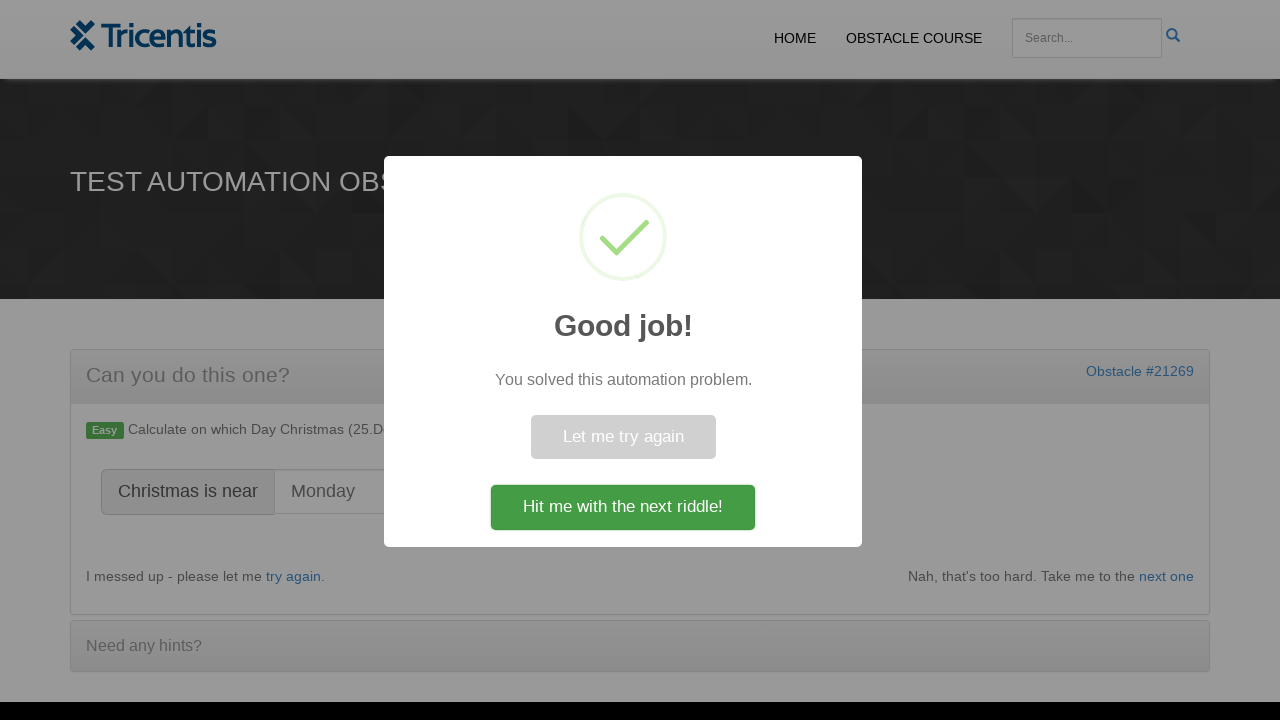